Tests that the Clear completed button displays correct text after marking an item complete

Starting URL: https://demo.playwright.dev/todomvc

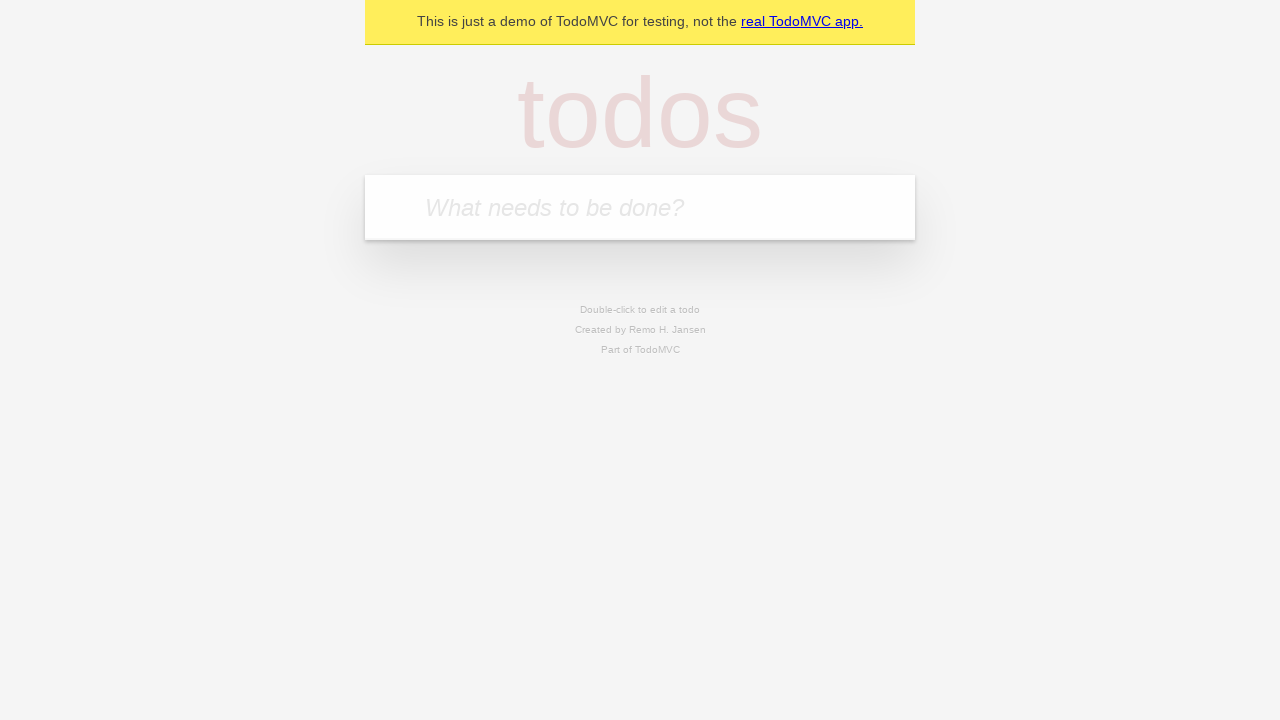

Filled todo input with 'buy some cheese' on internal:attr=[placeholder="What needs to be done?"i]
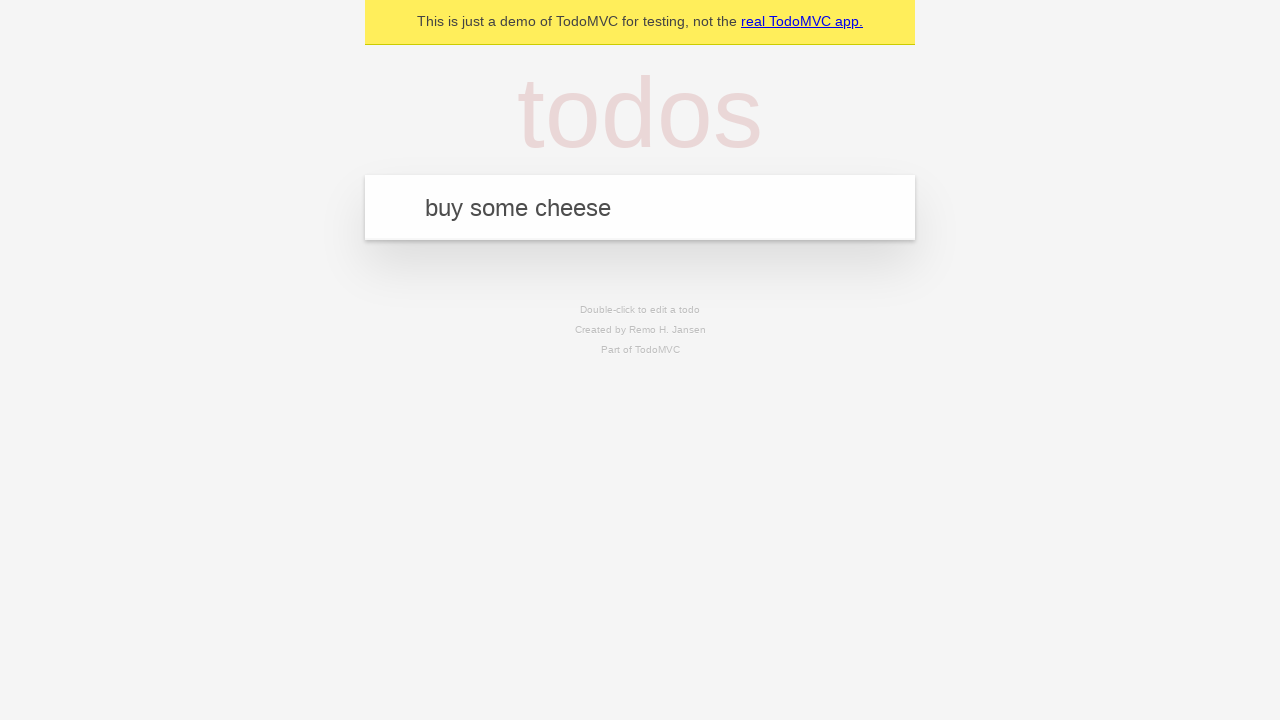

Pressed Enter to create first todo on internal:attr=[placeholder="What needs to be done?"i]
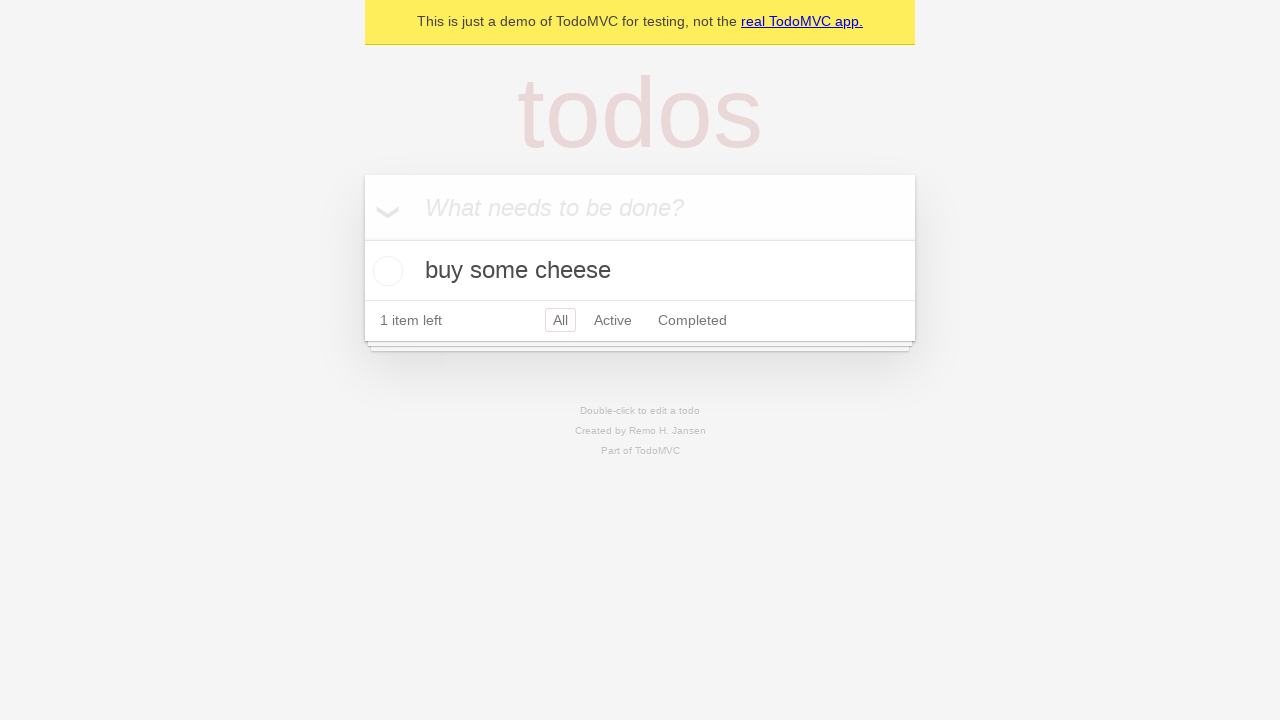

Filled todo input with 'feed the cat' on internal:attr=[placeholder="What needs to be done?"i]
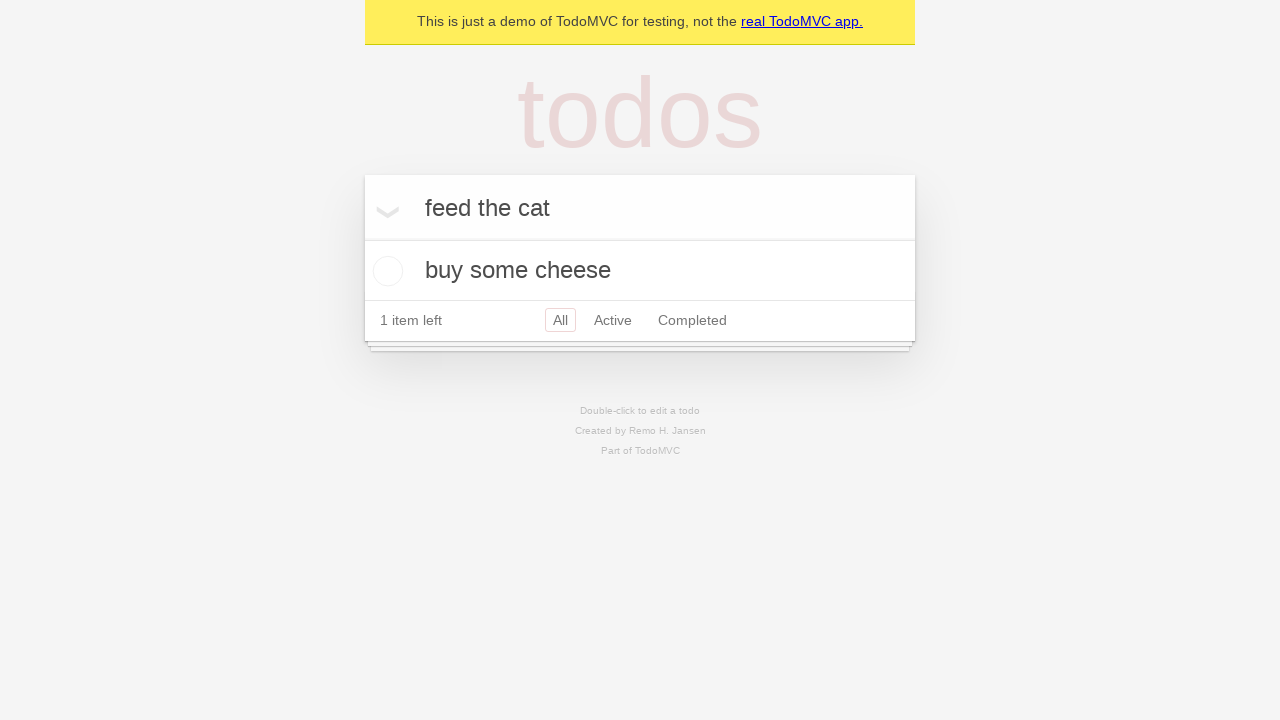

Pressed Enter to create second todo on internal:attr=[placeholder="What needs to be done?"i]
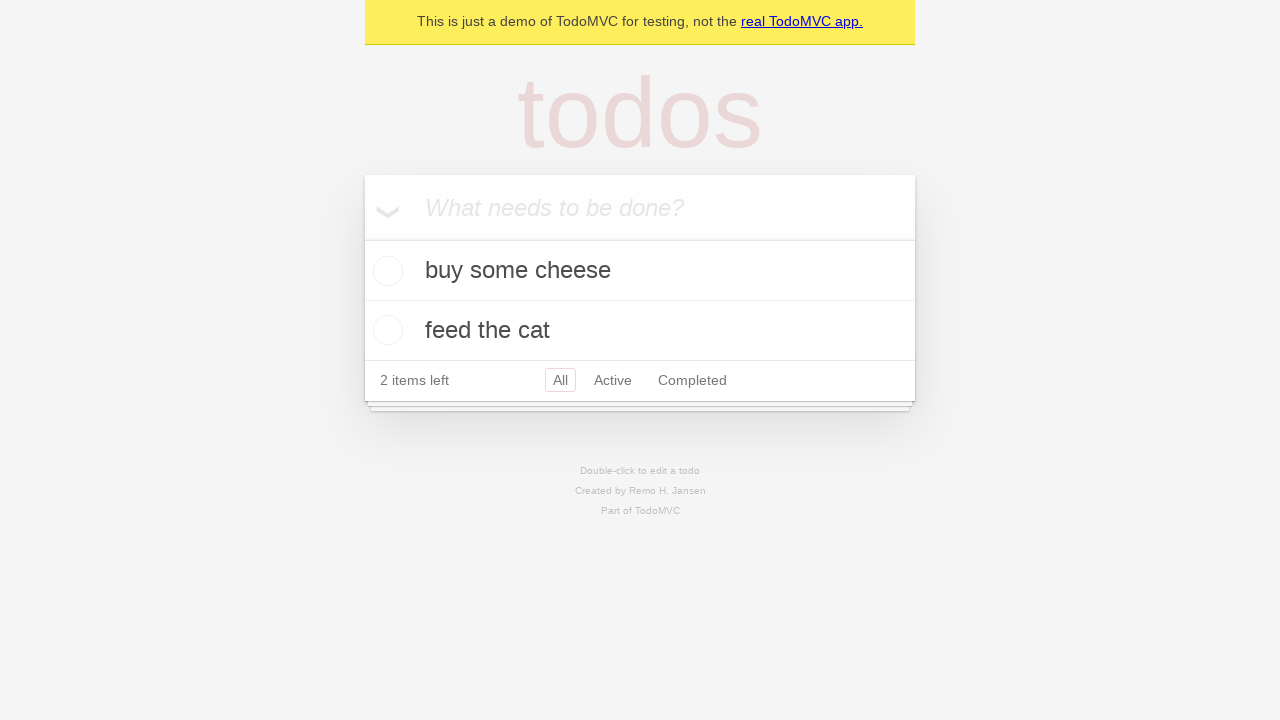

Filled todo input with 'book a doctors appointment' on internal:attr=[placeholder="What needs to be done?"i]
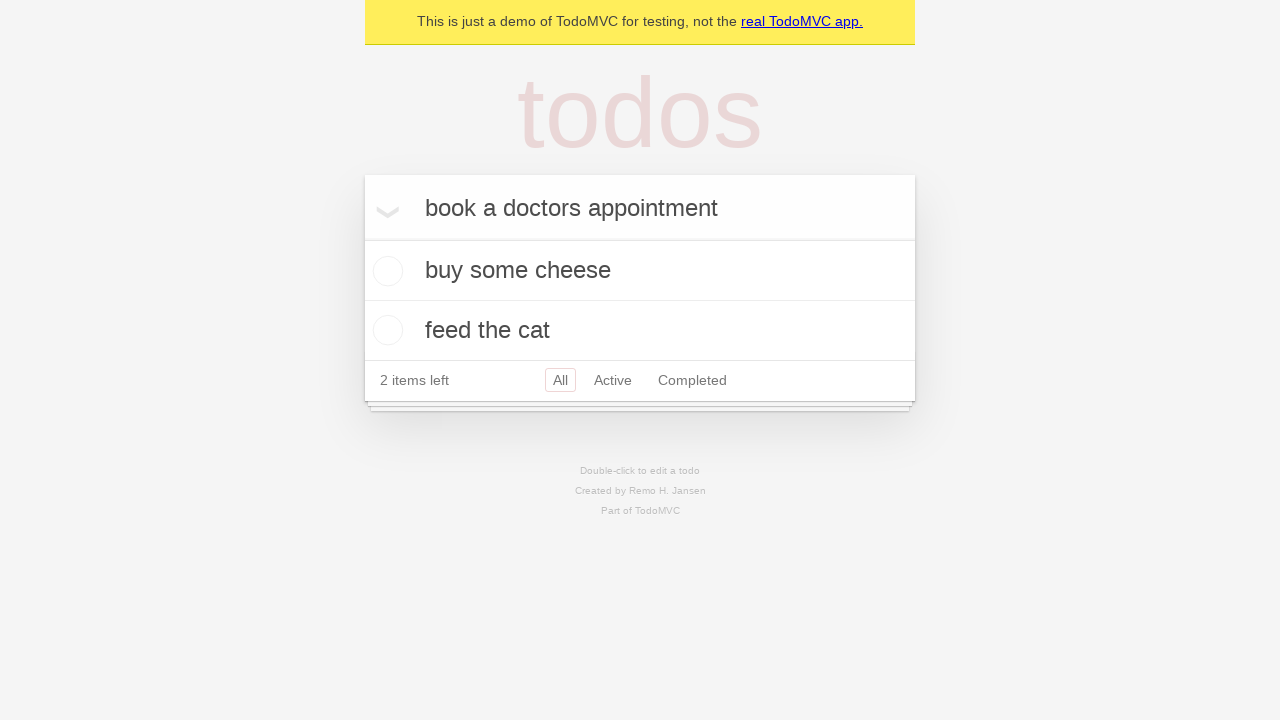

Pressed Enter to create third todo on internal:attr=[placeholder="What needs to be done?"i]
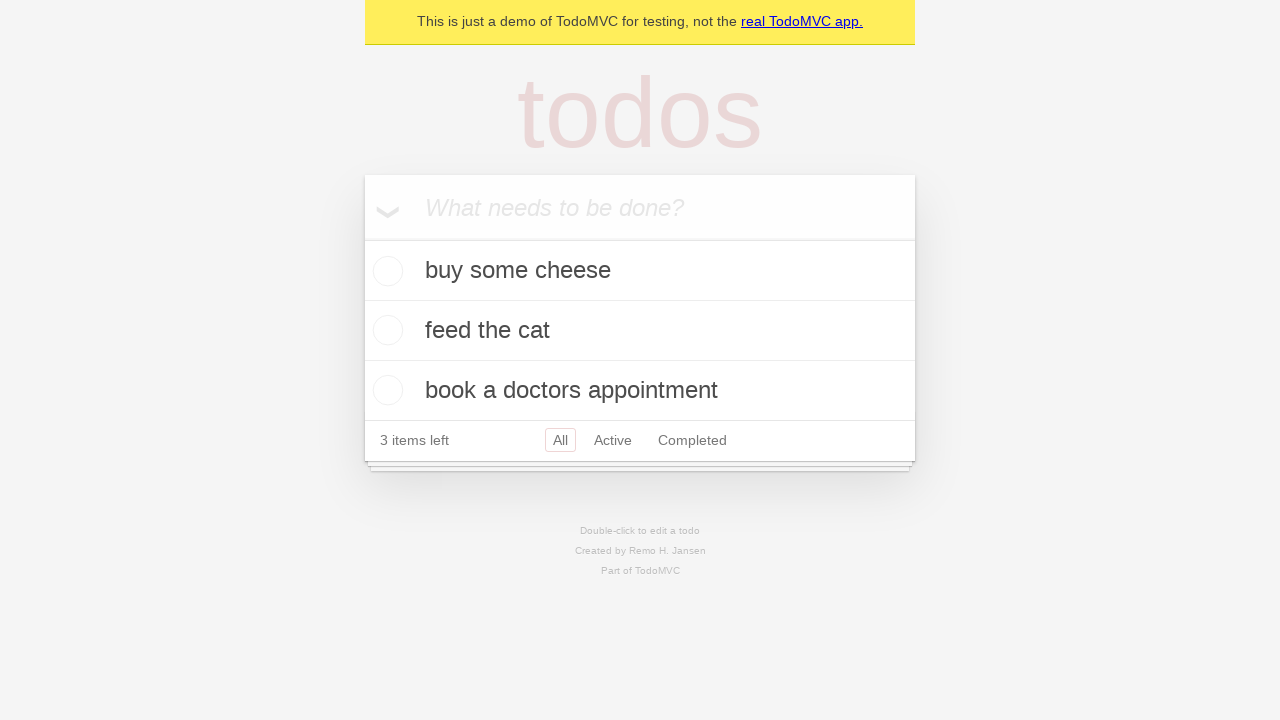

Waited for all three todos to be created
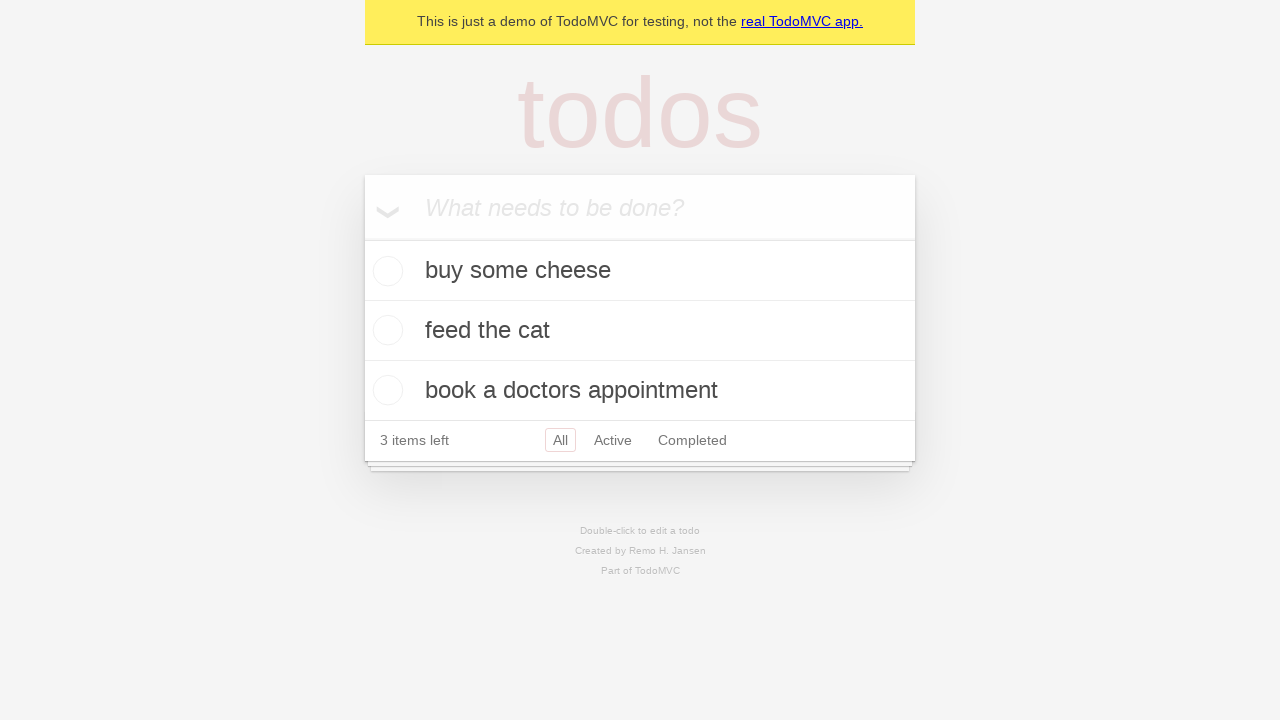

Marked first todo as complete at (385, 271) on .todo-list li .toggle >> nth=0
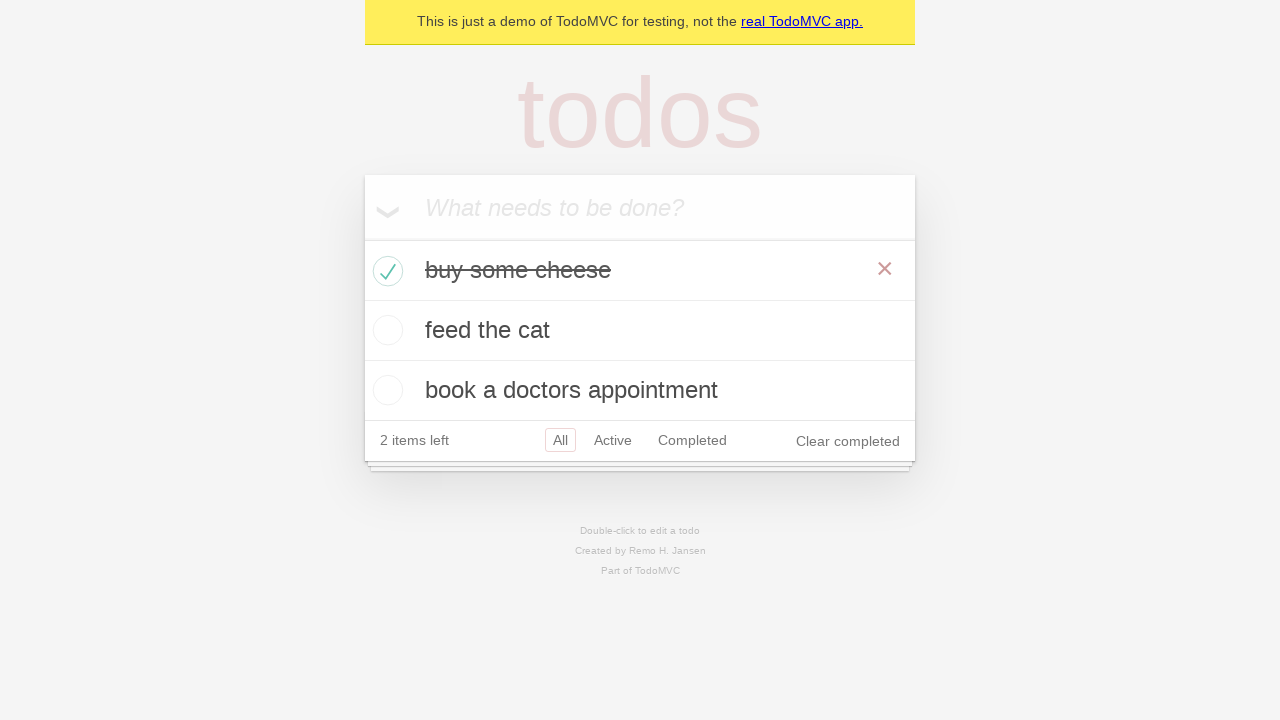

Verified that 'Clear completed' button is displayed after marking item complete
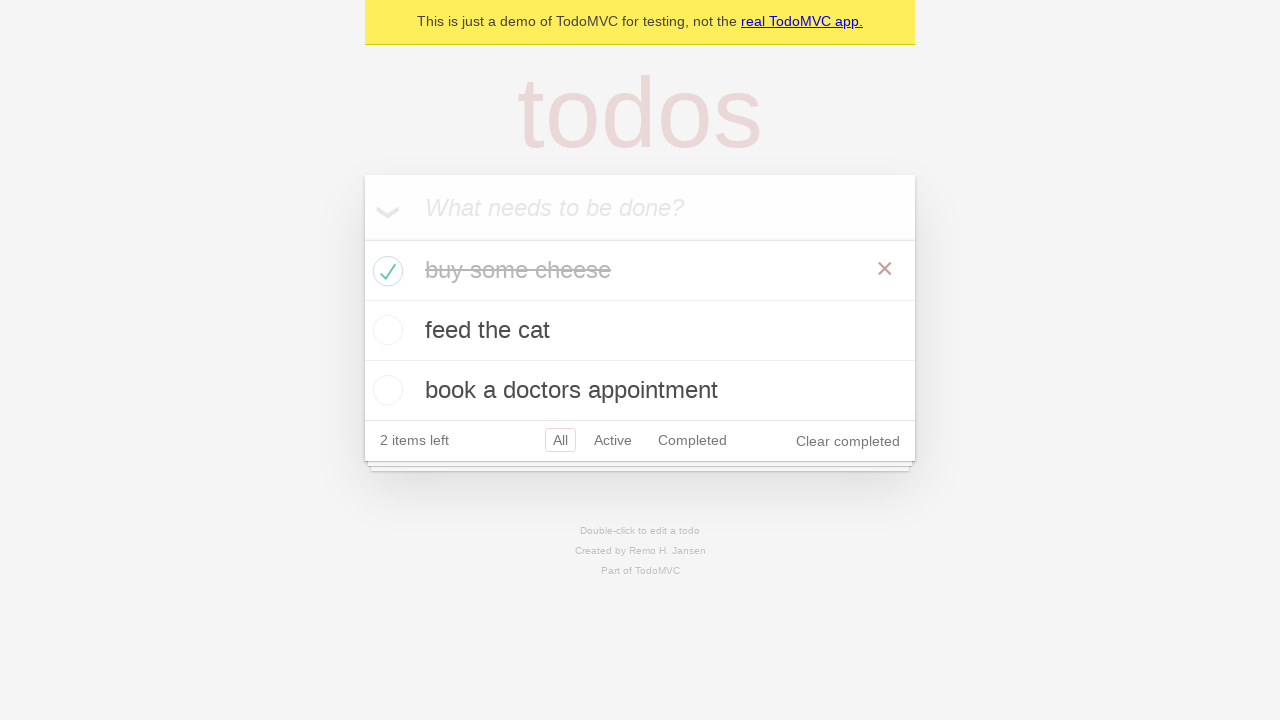

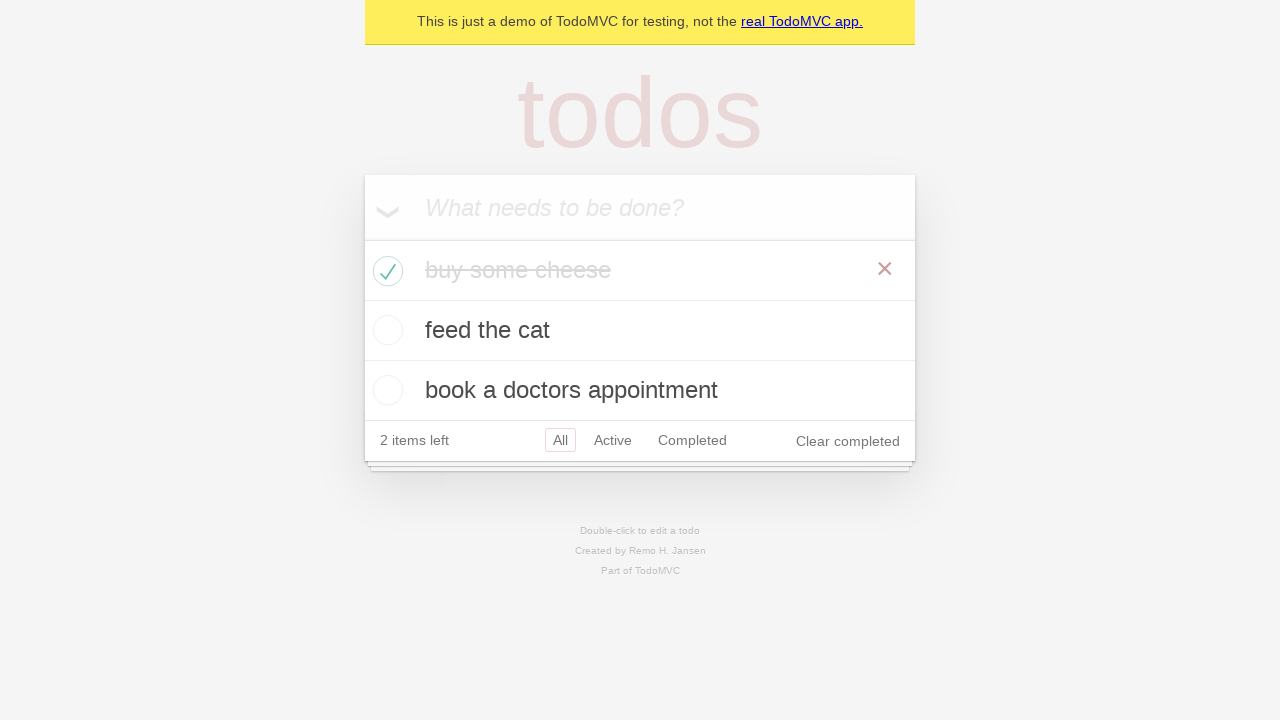